Tests explicit wait functionality by clicking a Simple Alert button, waiting for the alert to appear, and then accepting it

Starting URL: https://letcode.in/waits

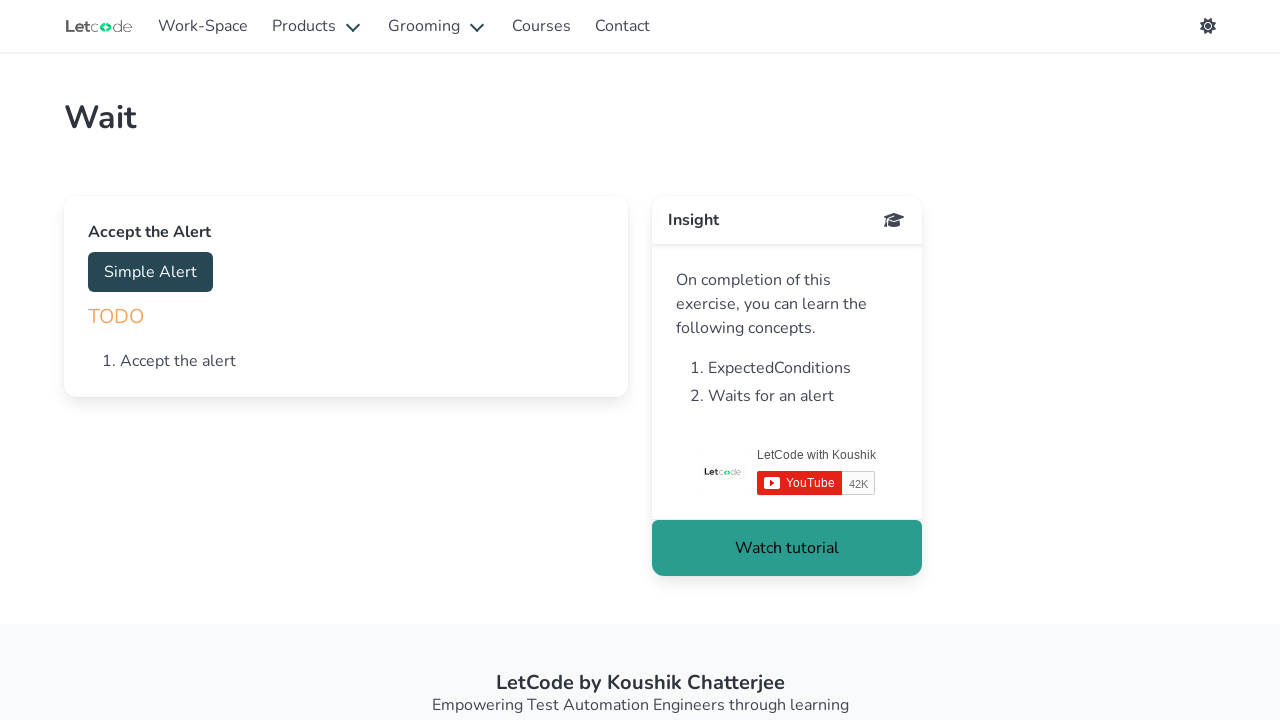

Navigated to https://letcode.in/waits
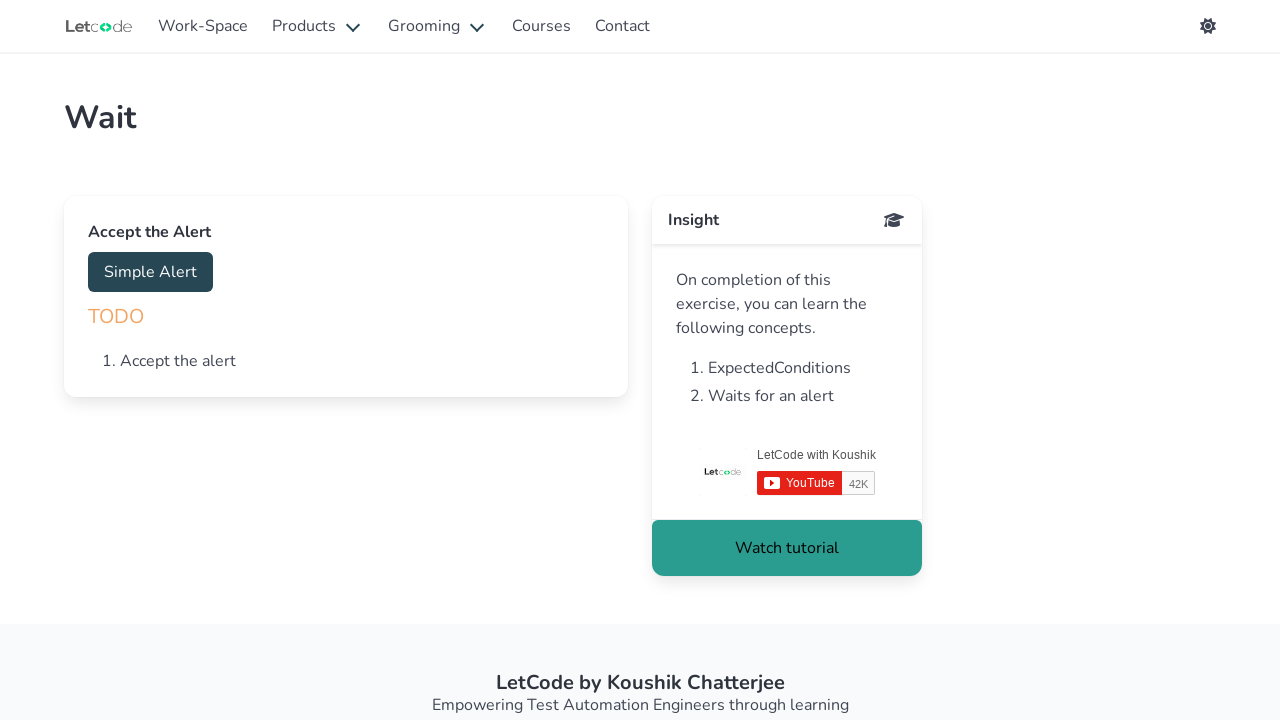

Clicked the Simple Alert button at (150, 272) on xpath=//button[.='Simple Alert']
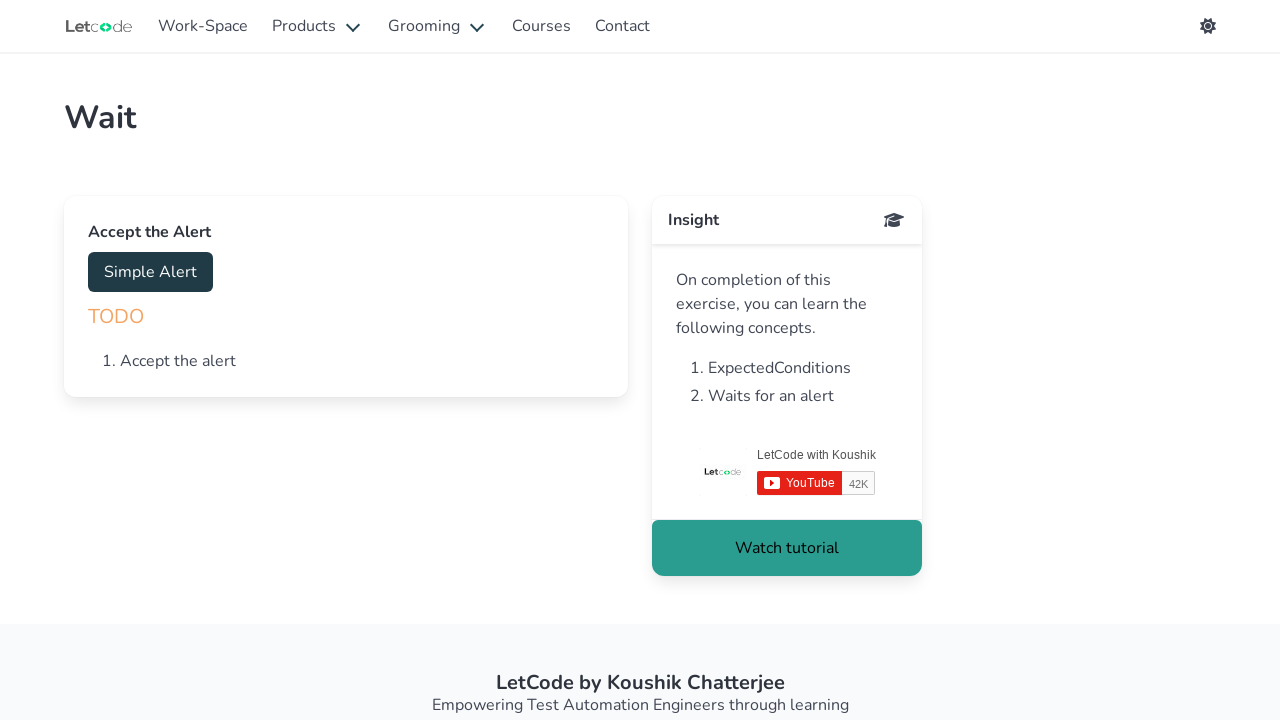

Registered dialog handler to accept alerts
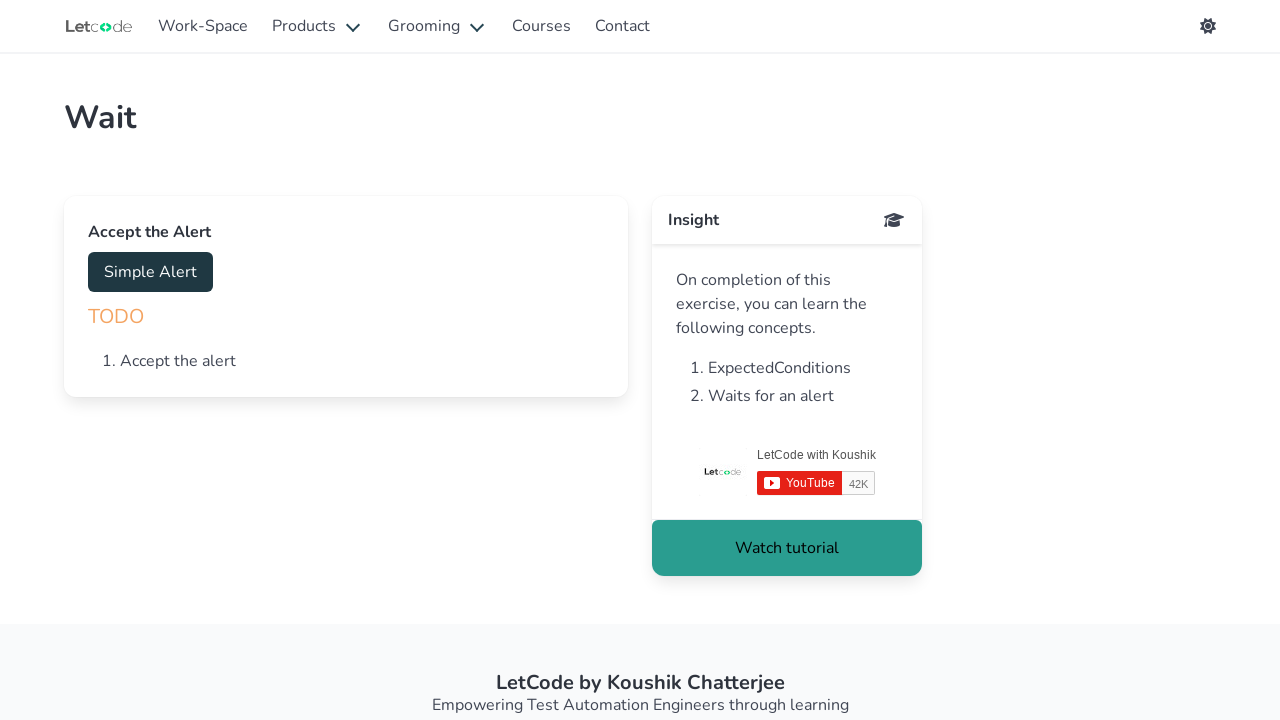

Waited 1 second for dialog to appear
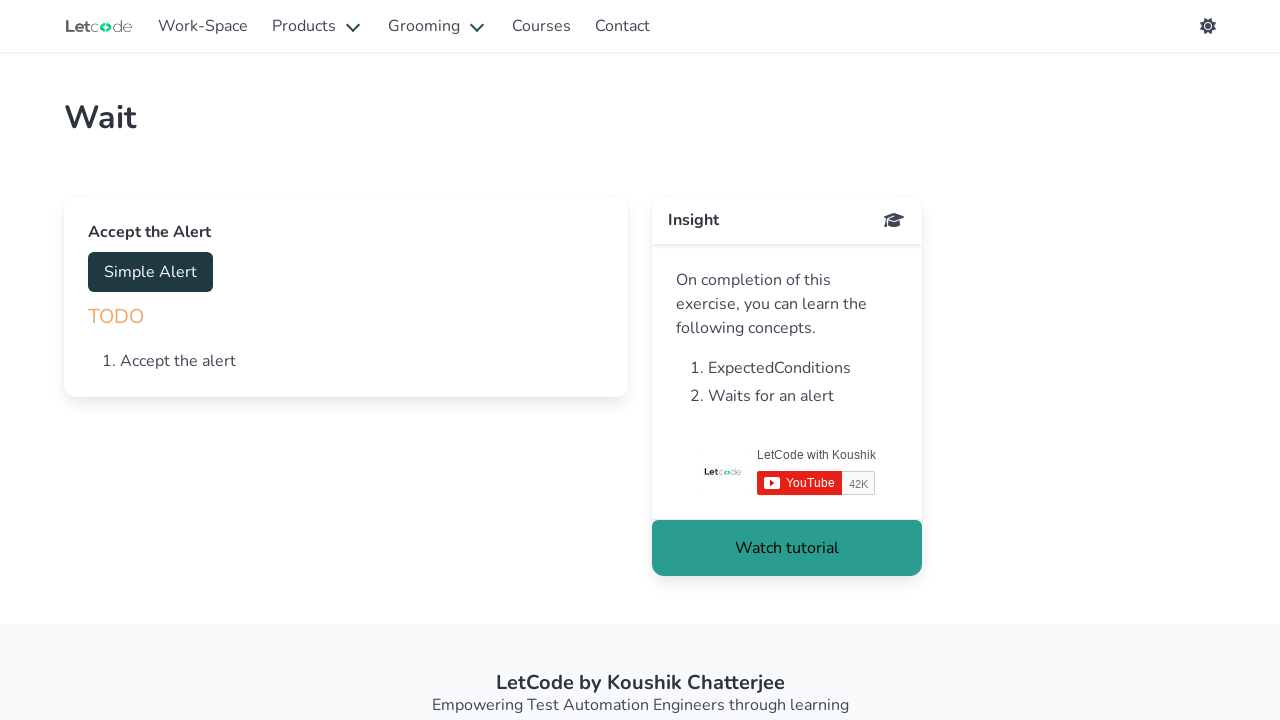

Located Simple Alert button by text
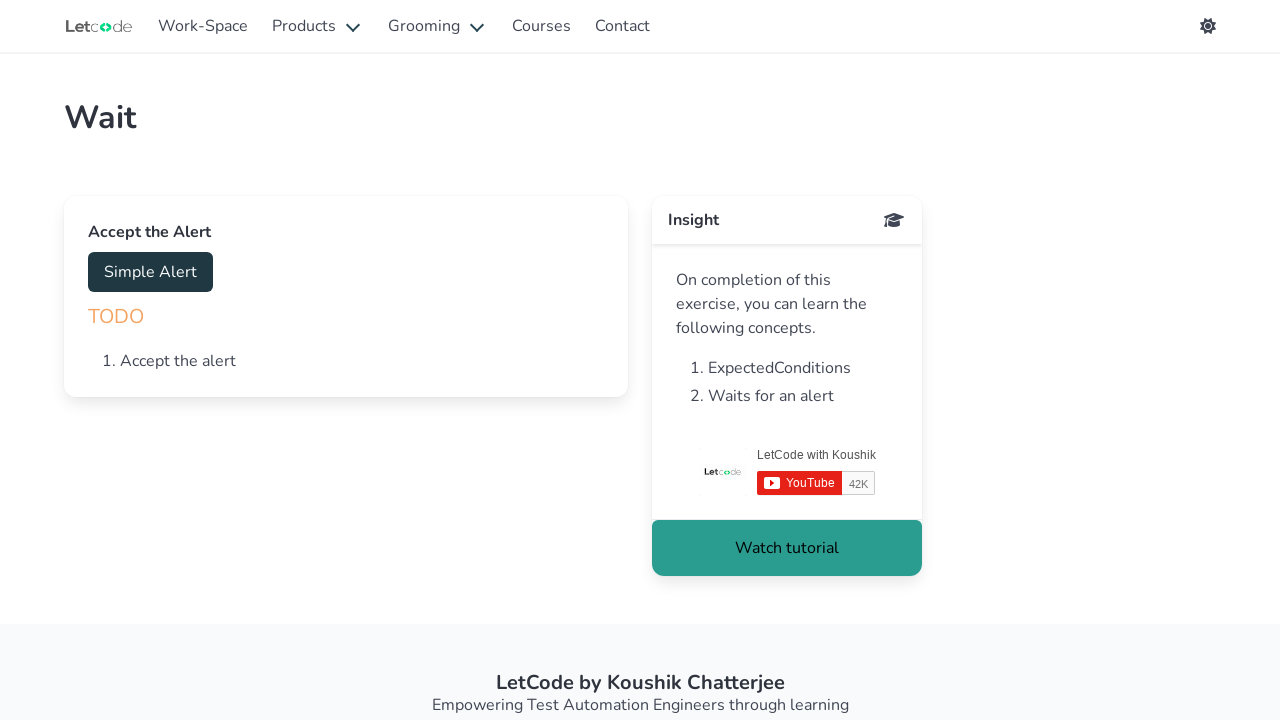

Clicked Simple Alert button using locator at (150, 272) on button >> internal:has-text="Simple Alert"i
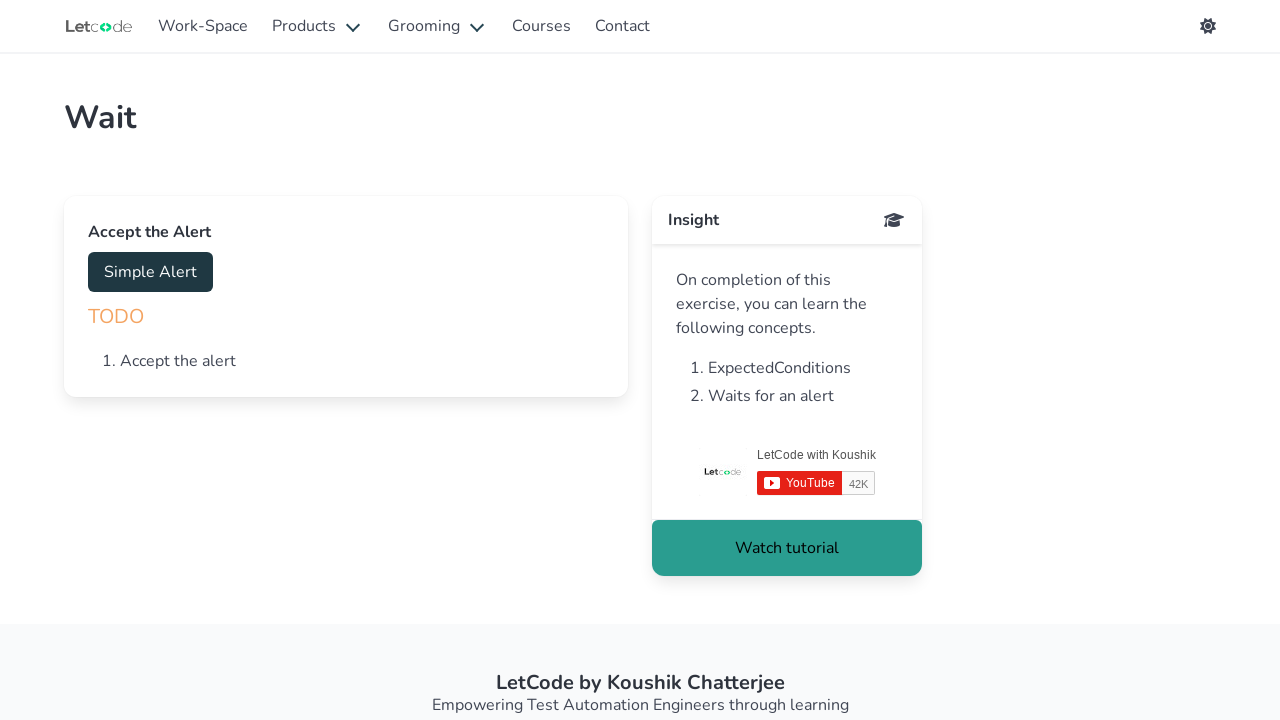

Registered dialog handler again to accept the alert
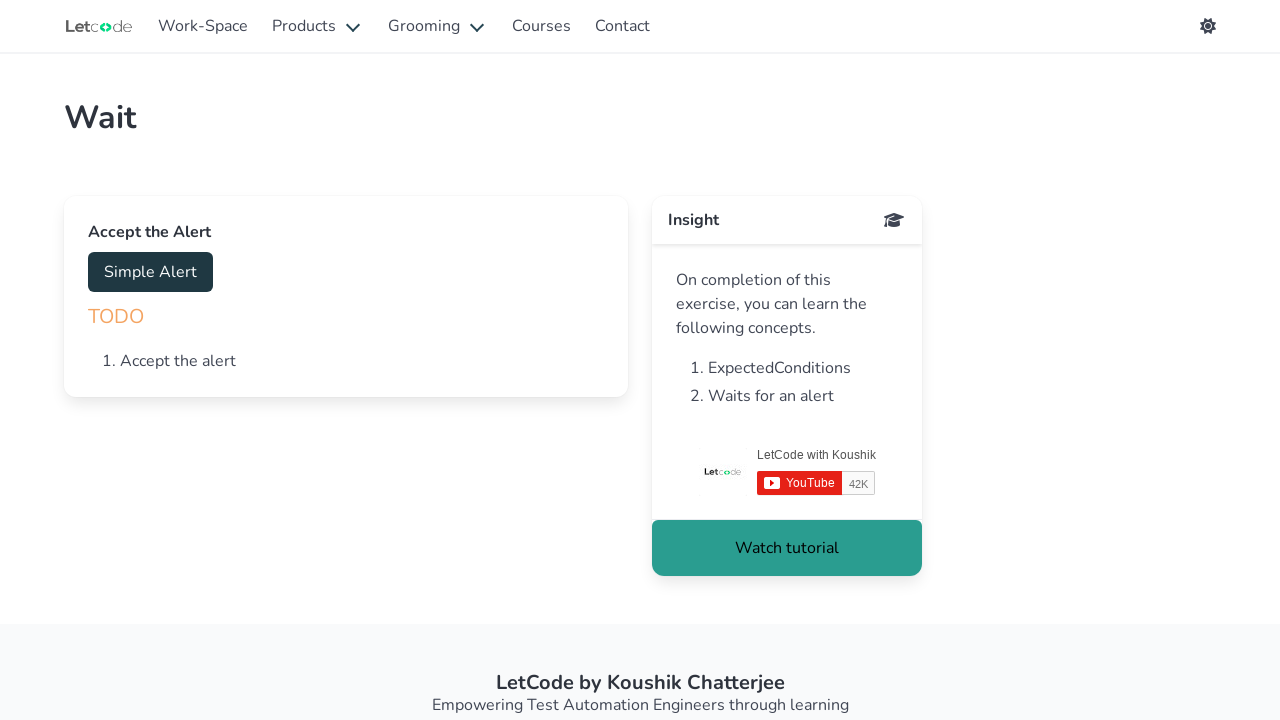

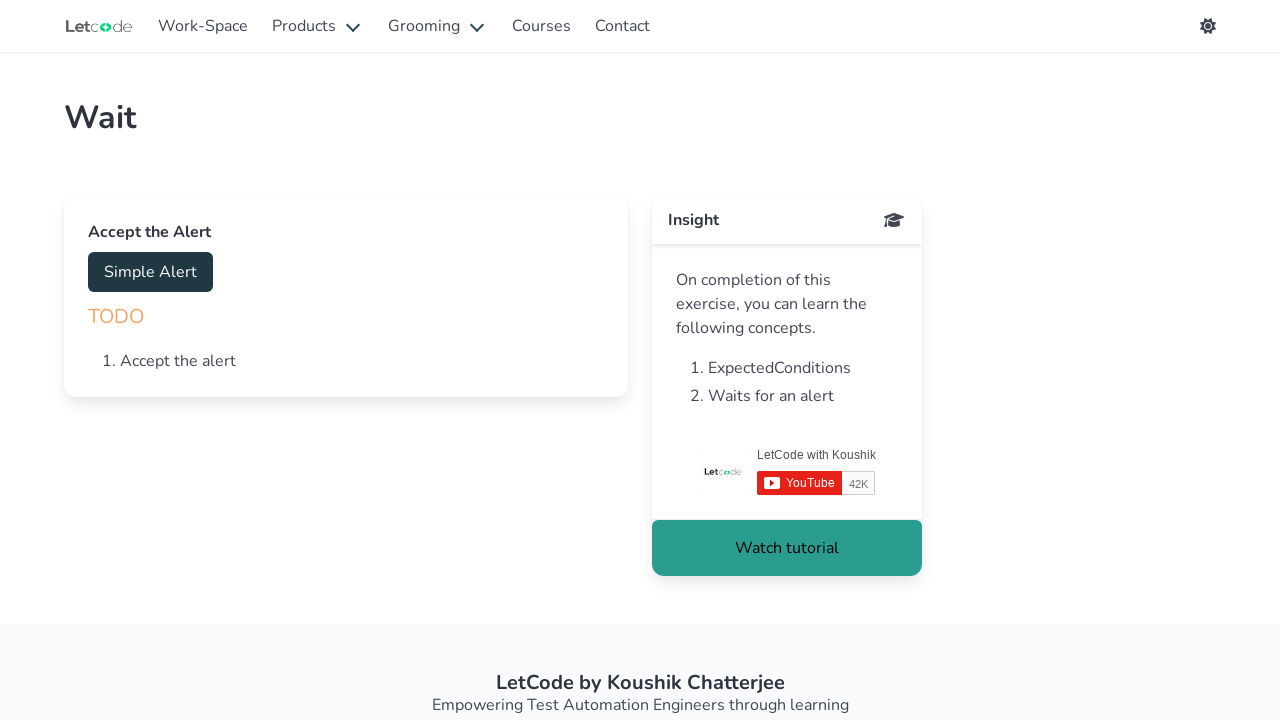